Tests form filling on a demo registration page by entering text into three input fields using CSS selectors with nth-of-type.

Starting URL: https://skptricks.github.io/learncoding/selenium-demo/login%20registration%20page/Register.html

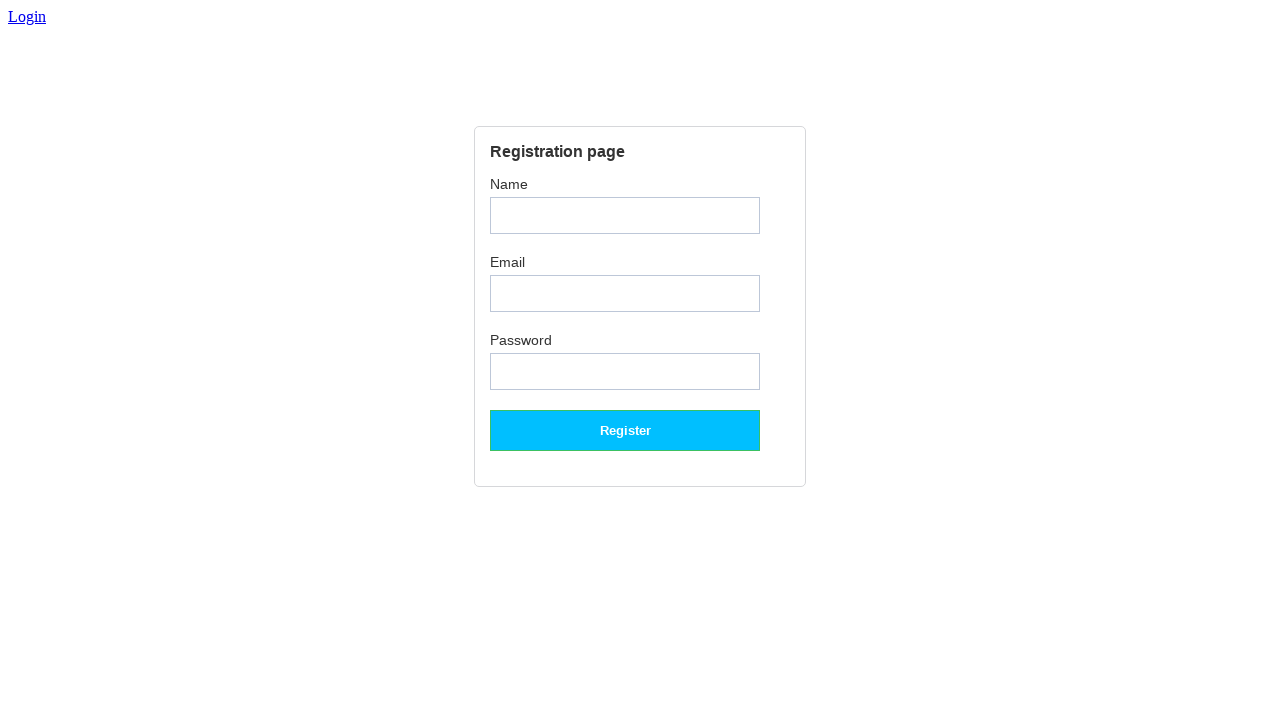

Filled first input field with 'Selenium' (first name) on form input:nth-of-type(1)
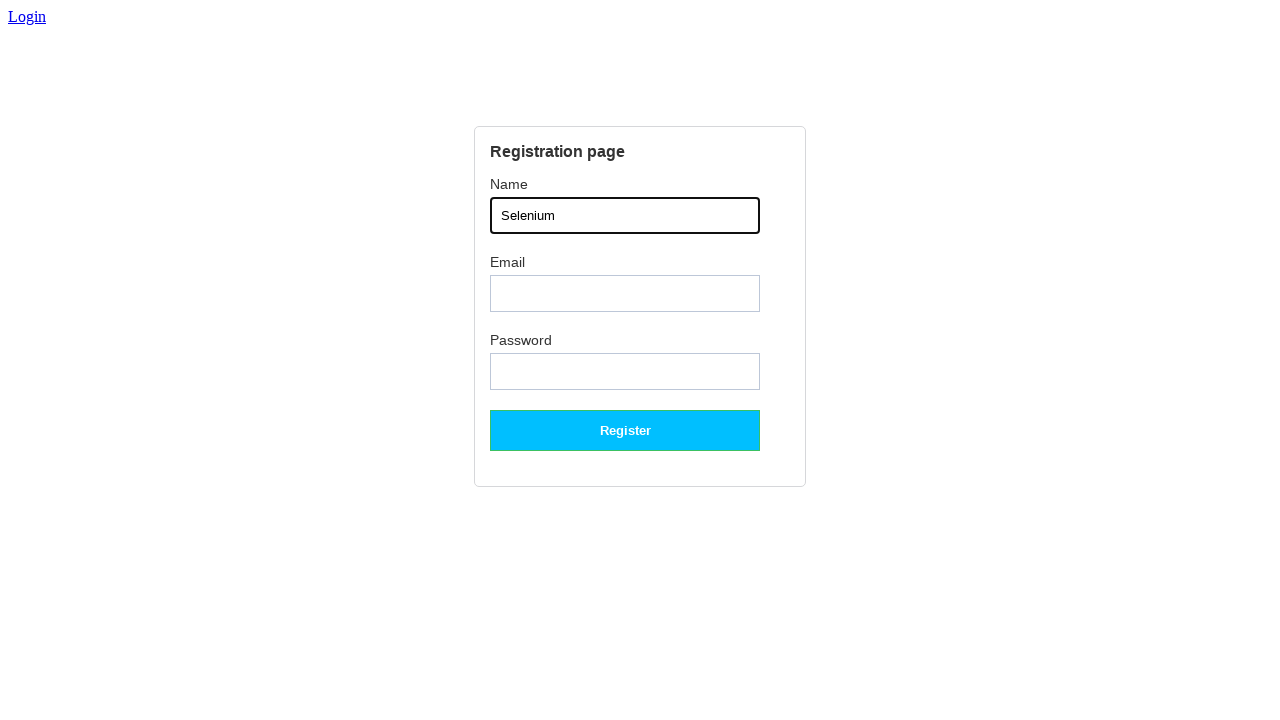

Filled second input field with 'Automation' (last name) on form input:nth-of-type(2)
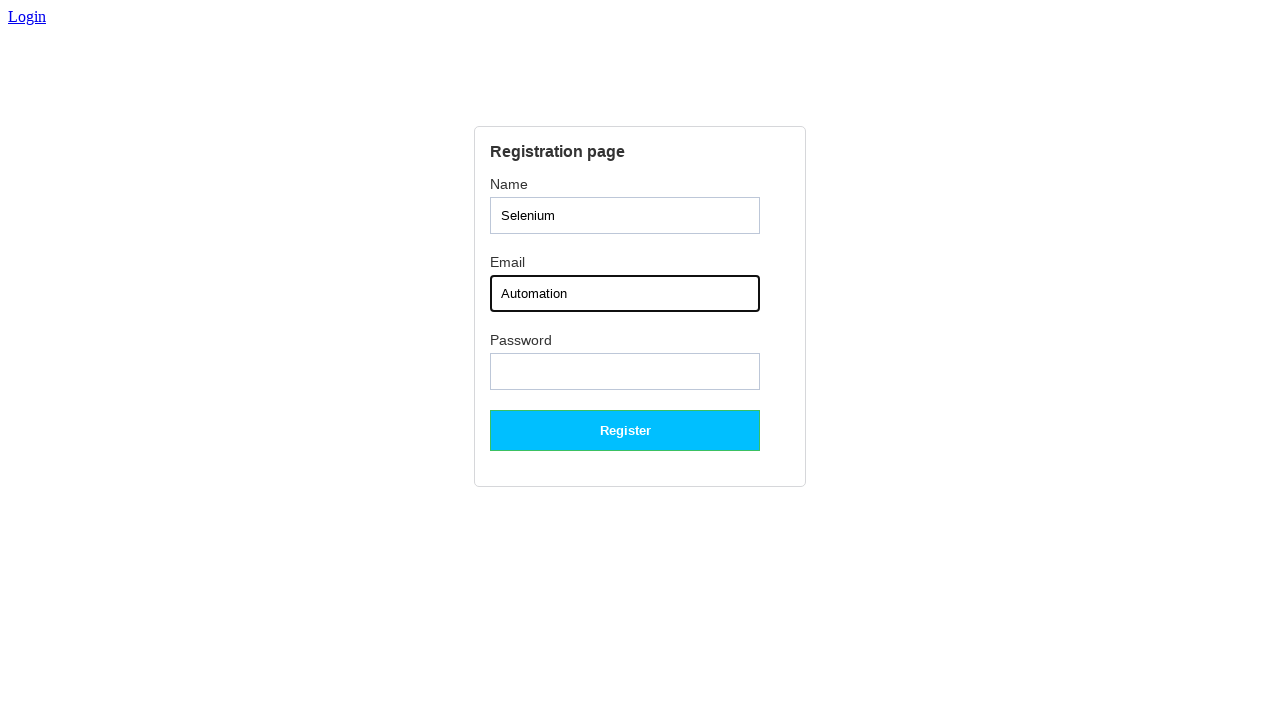

Filled third input field with 'TestUser2024' (email or username) on form input:nth-of-type(3)
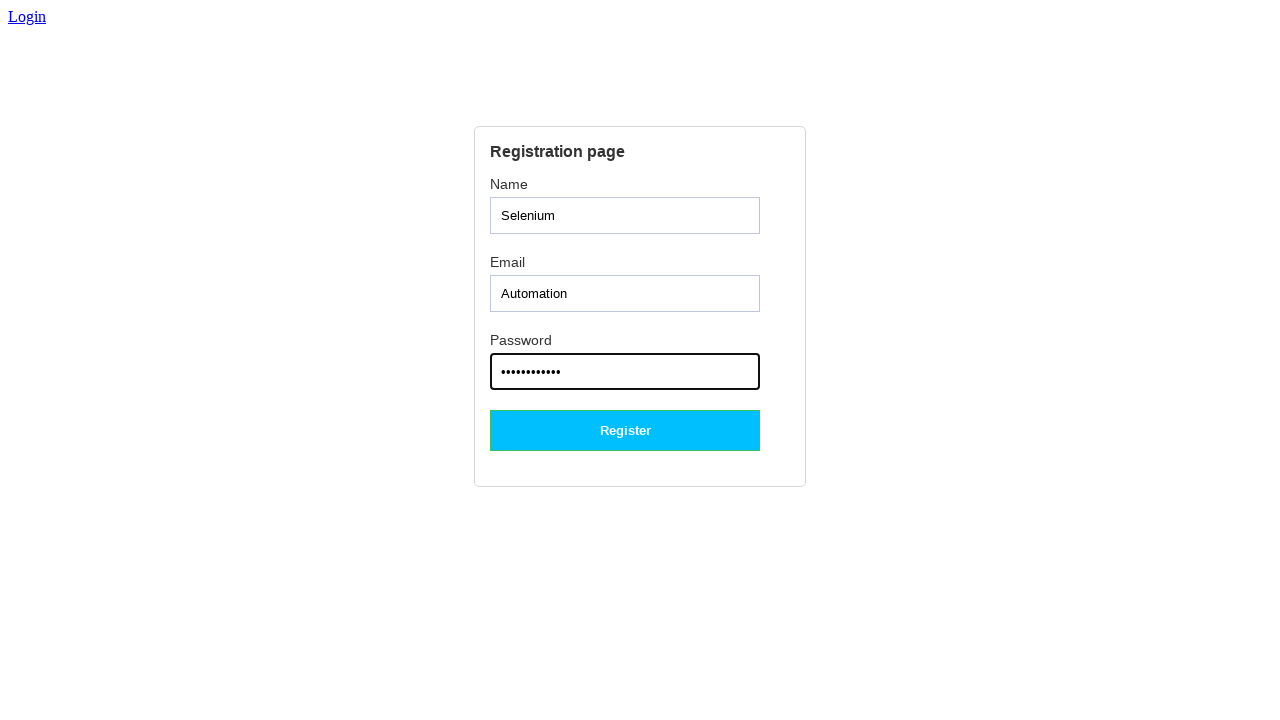

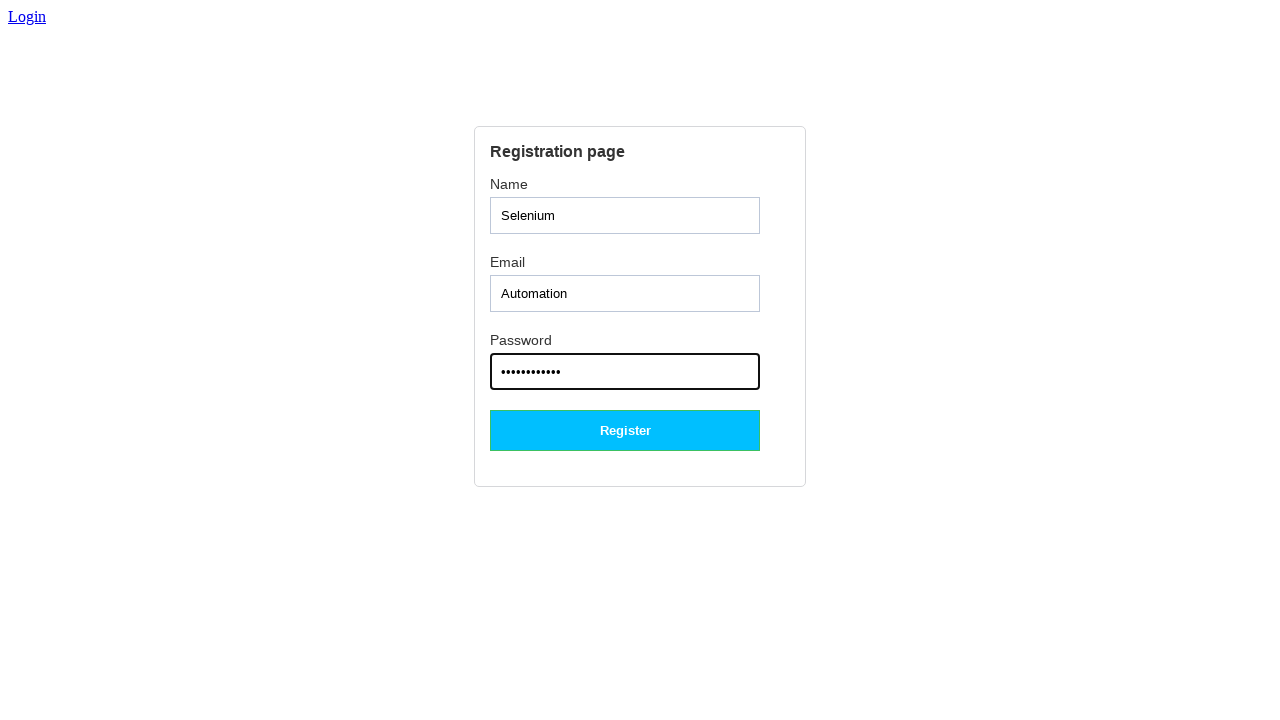